Tests registration form validation by entering mismatched email addresses and verifying the confirmation email error message

Starting URL: https://alada.vn/tai-khoan/dang-ky.html

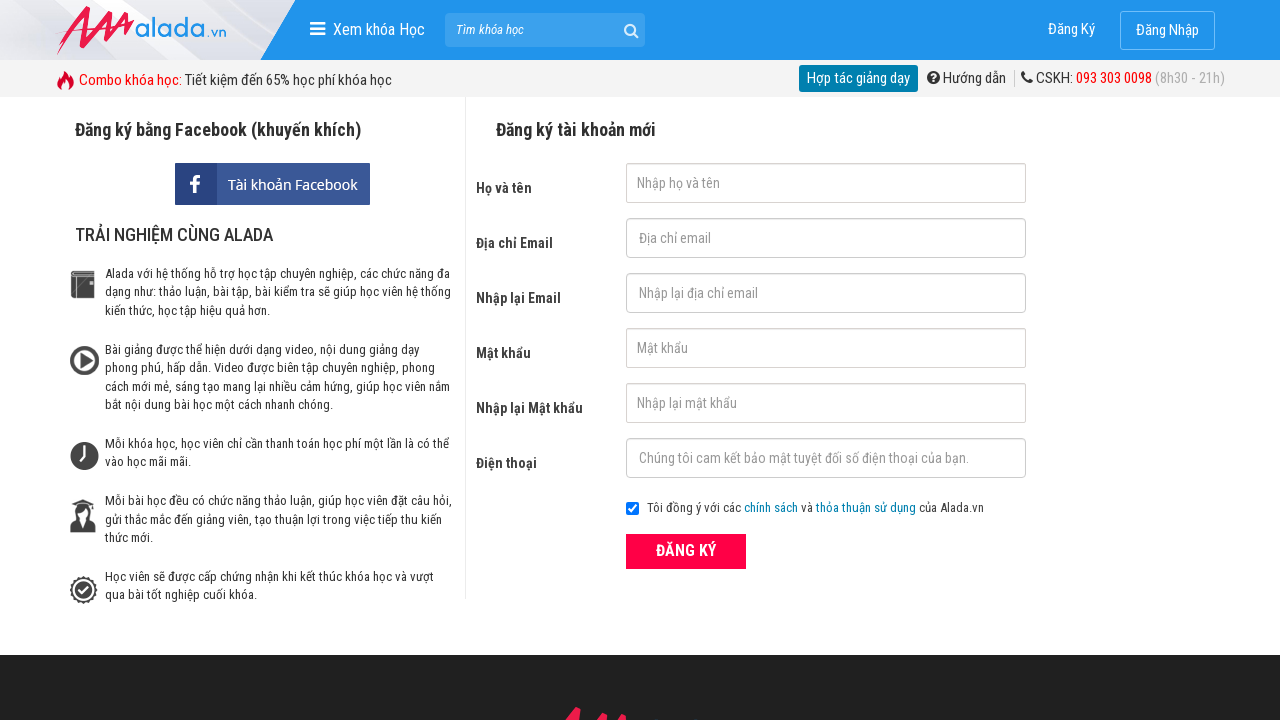

Filled firstname field with 'John Kennedy' on #txtFirstname
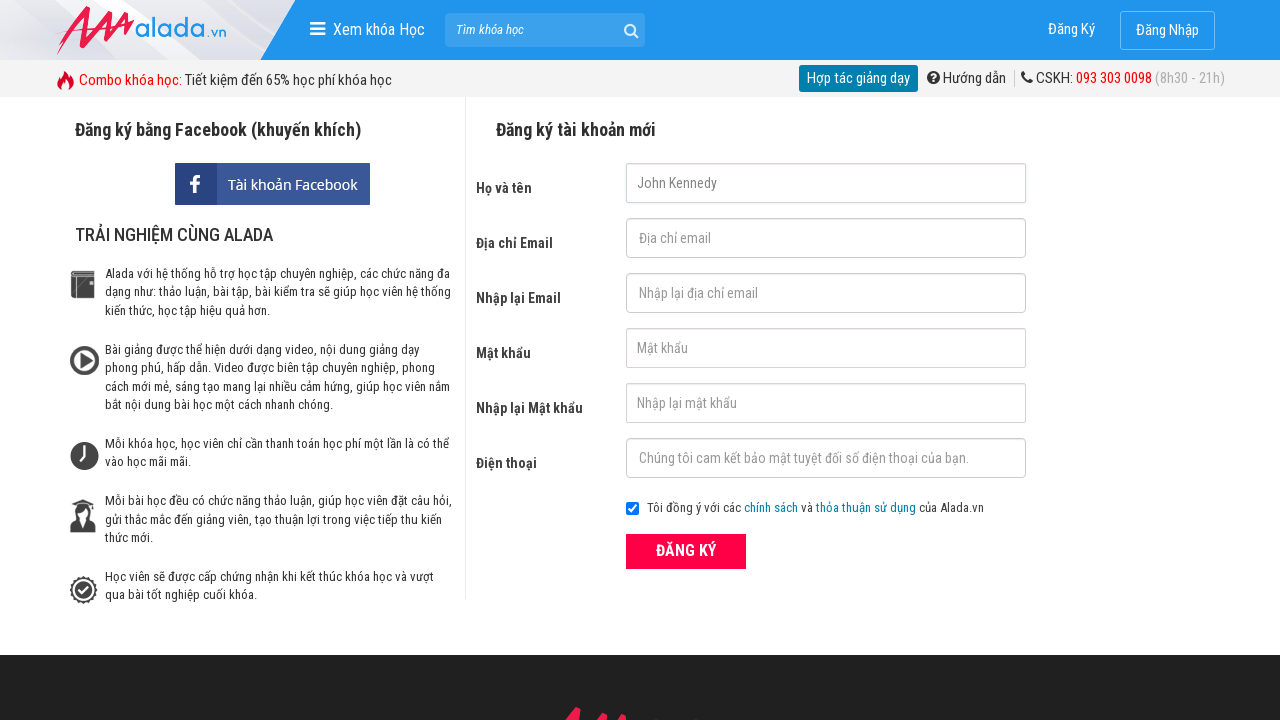

Filled email field with 'johnwick@gmail.net' on #txtEmail
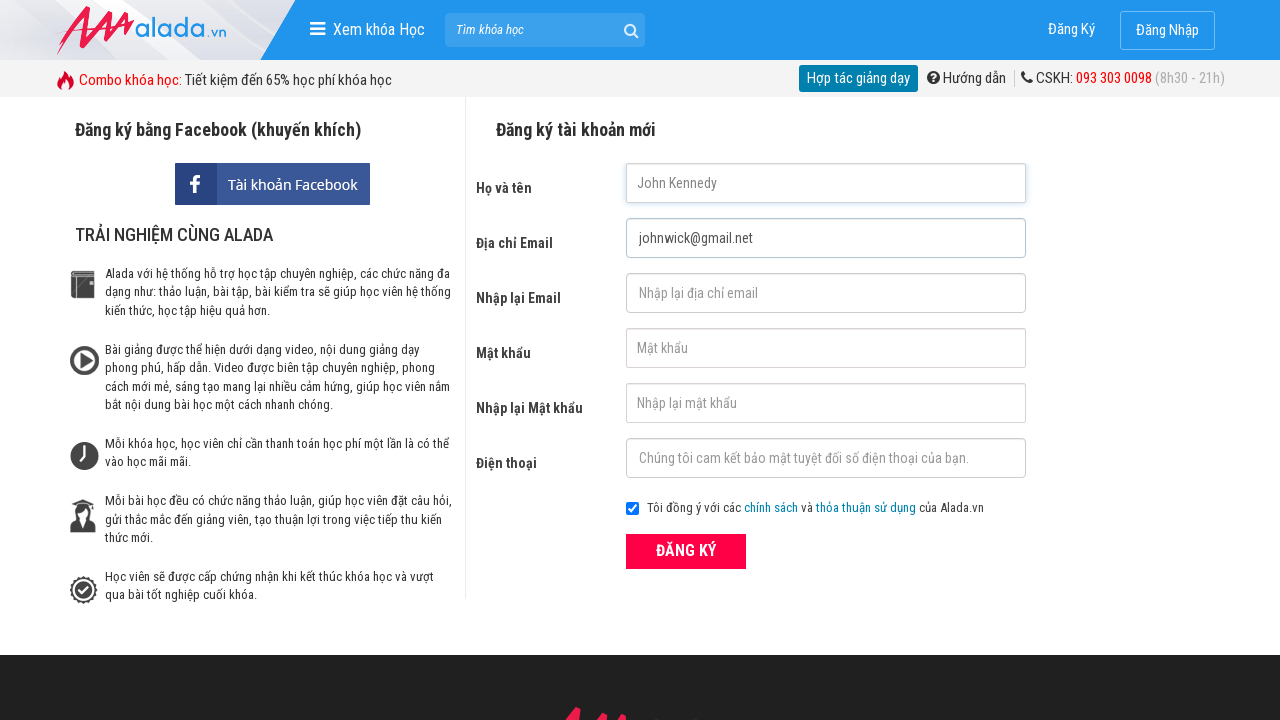

Filled confirmation email field with 'johnwick@gmail.com' (mismatched) on #txtCEmail
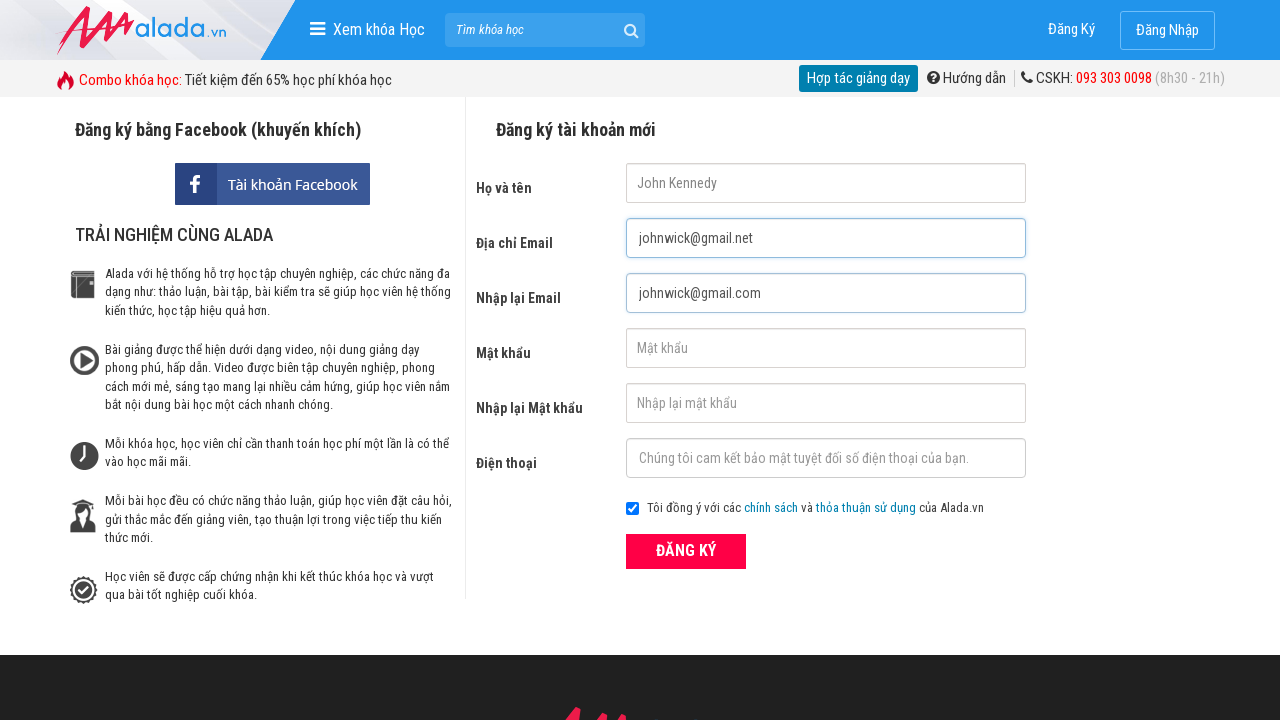

Filled password field with '123456' on #txtPassword
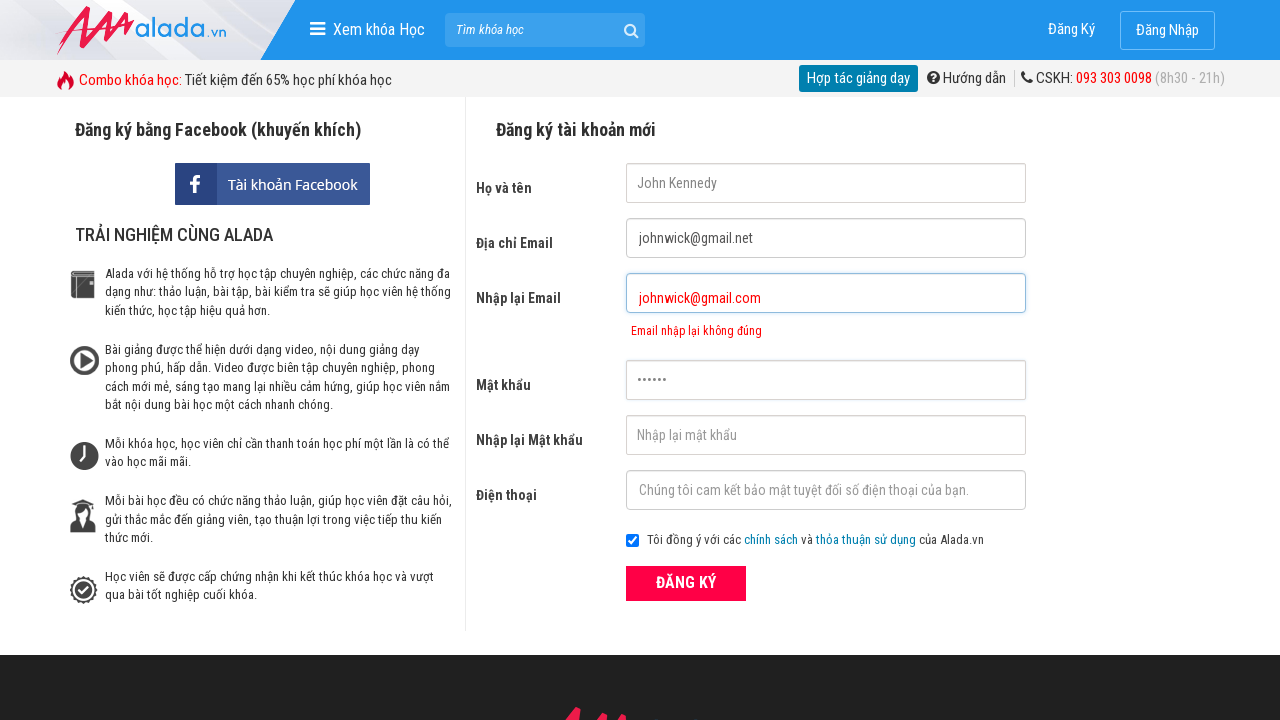

Filled confirmation password field with '123456' on #txtCPassword
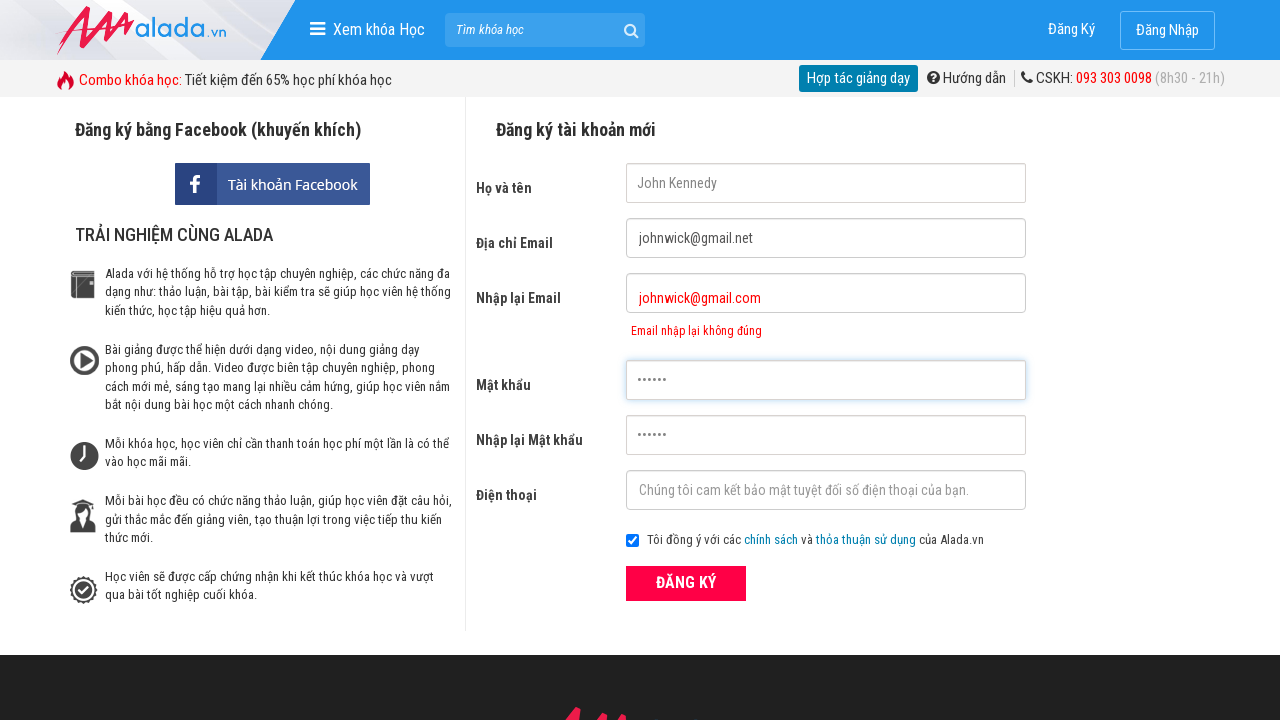

Filled phone field with '0364697180' on #txtPhone
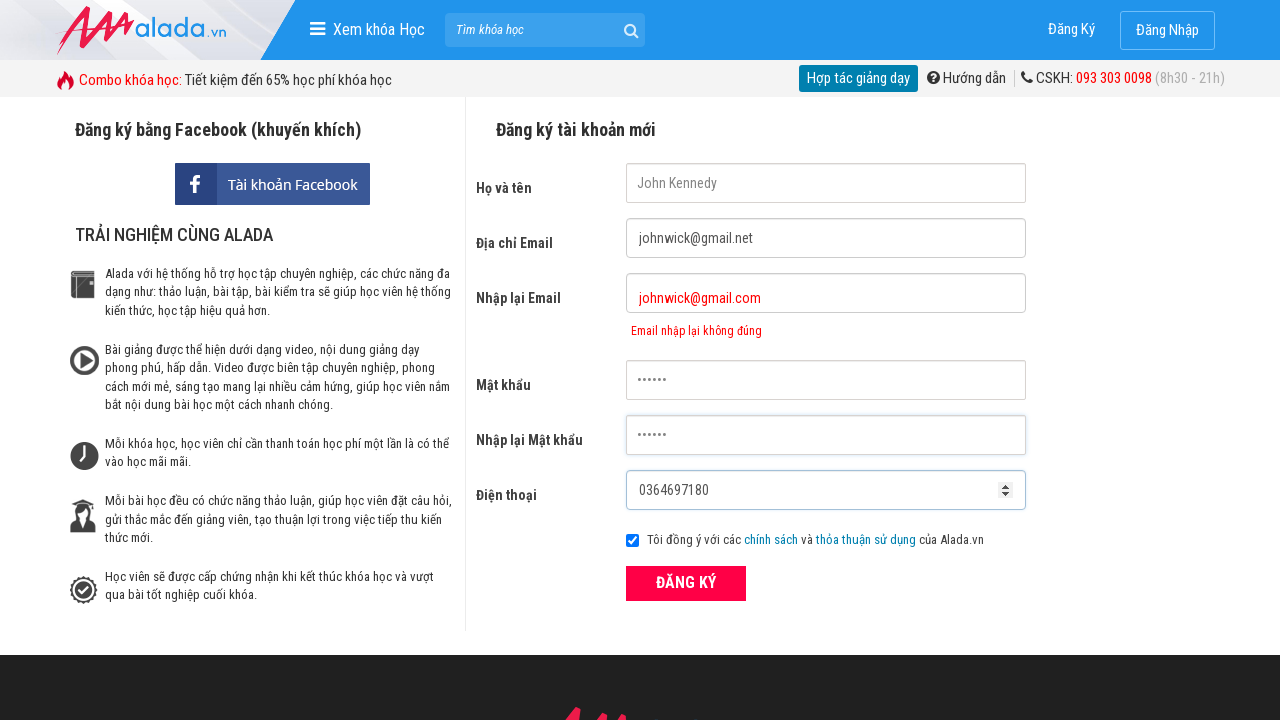

Clicked registration submit button at (686, 583) on xpath=//div[@class='field_btn']//button
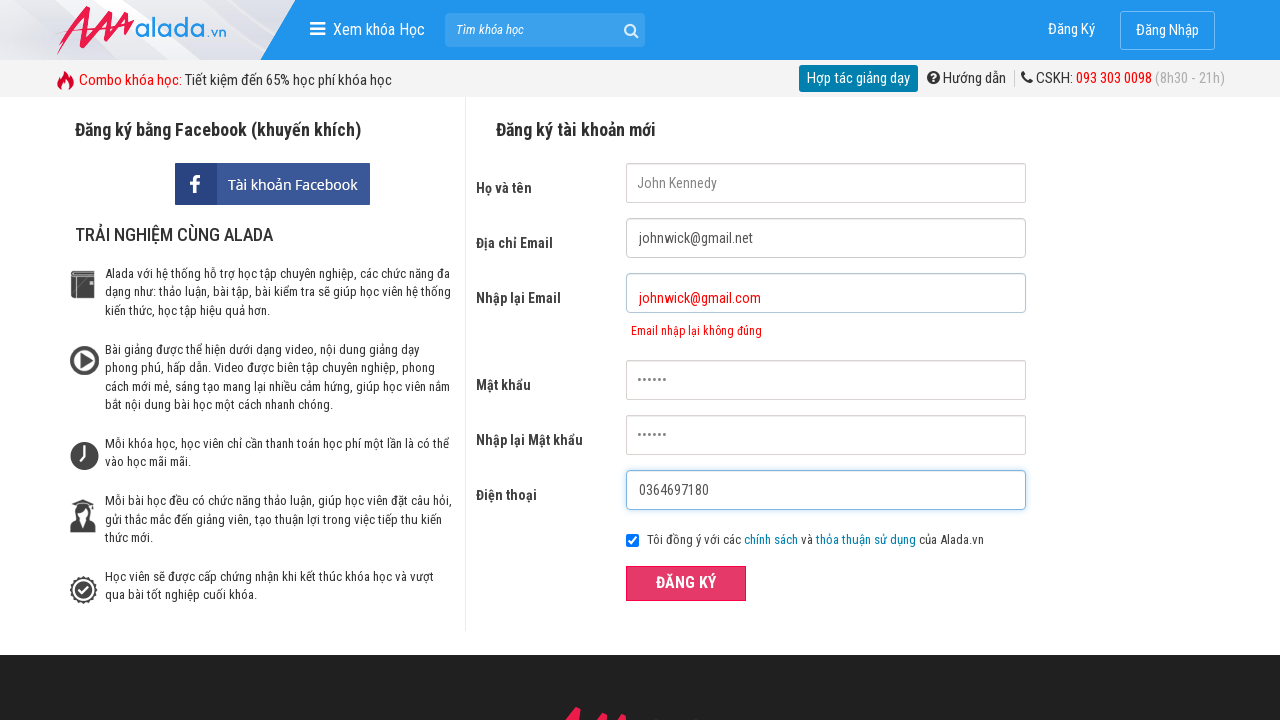

Waited for confirmation email error message to appear
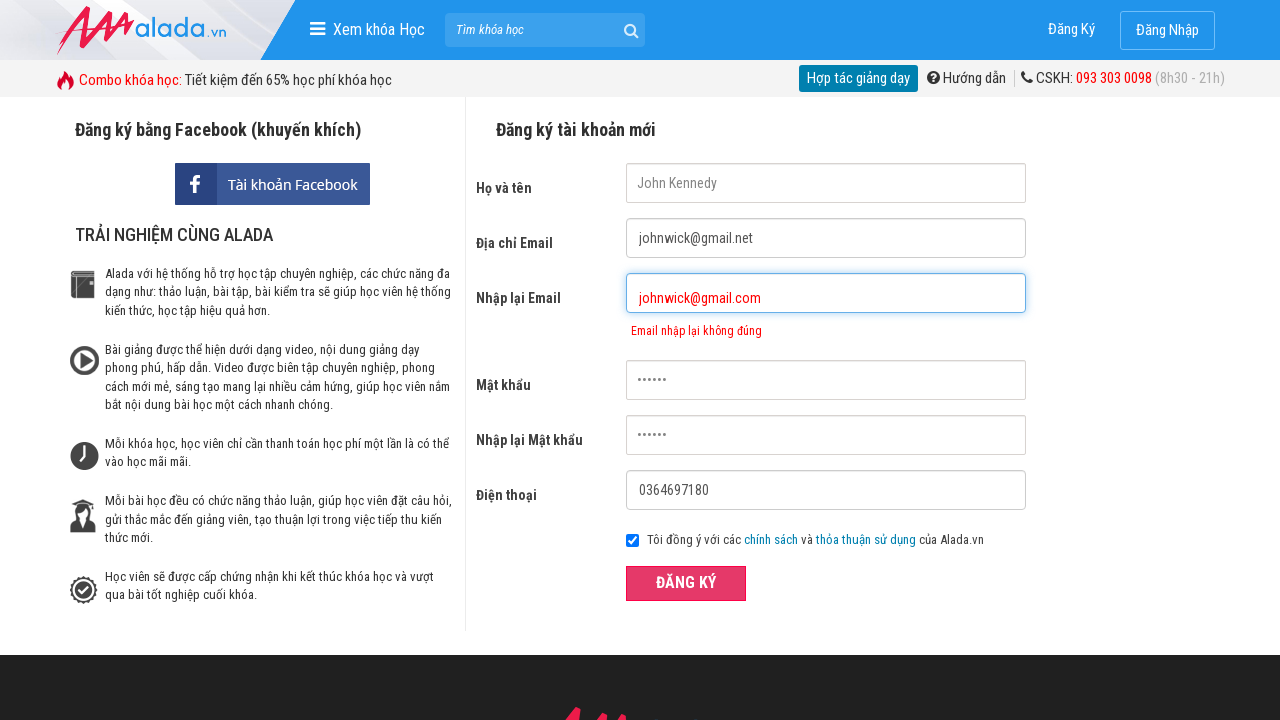

Verified error message 'Email nhập lại không đúng' is displayed
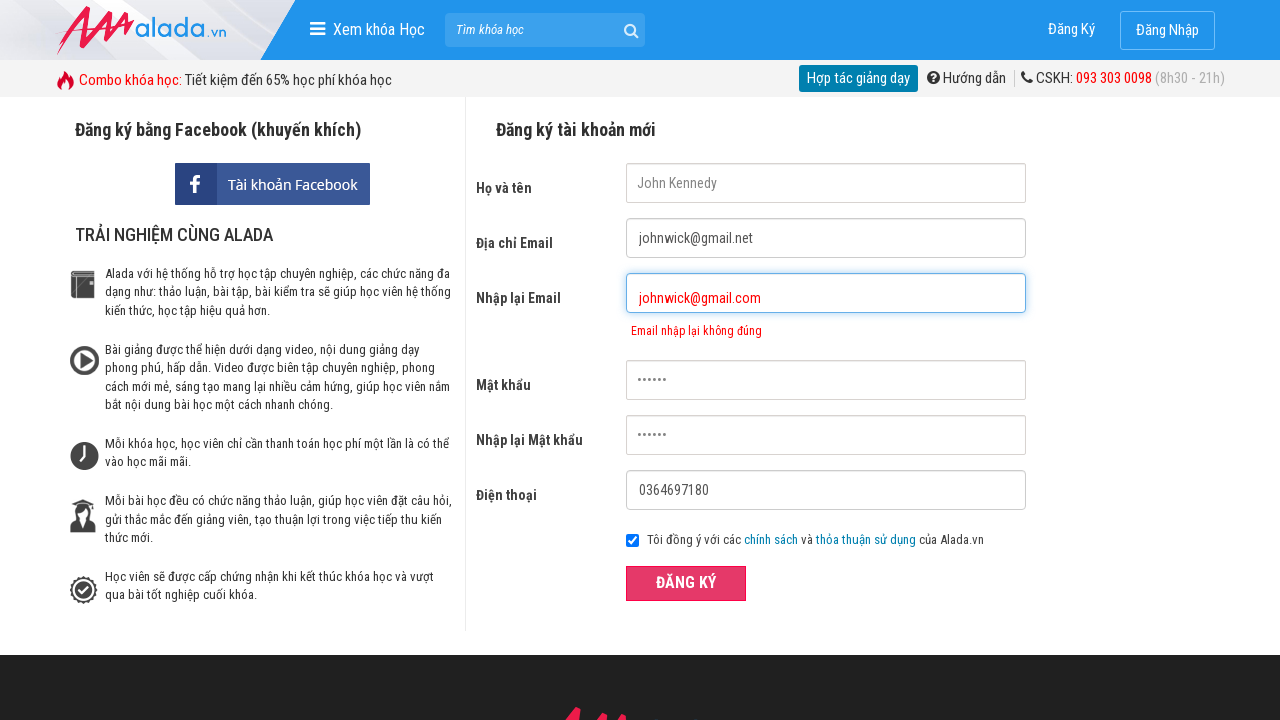

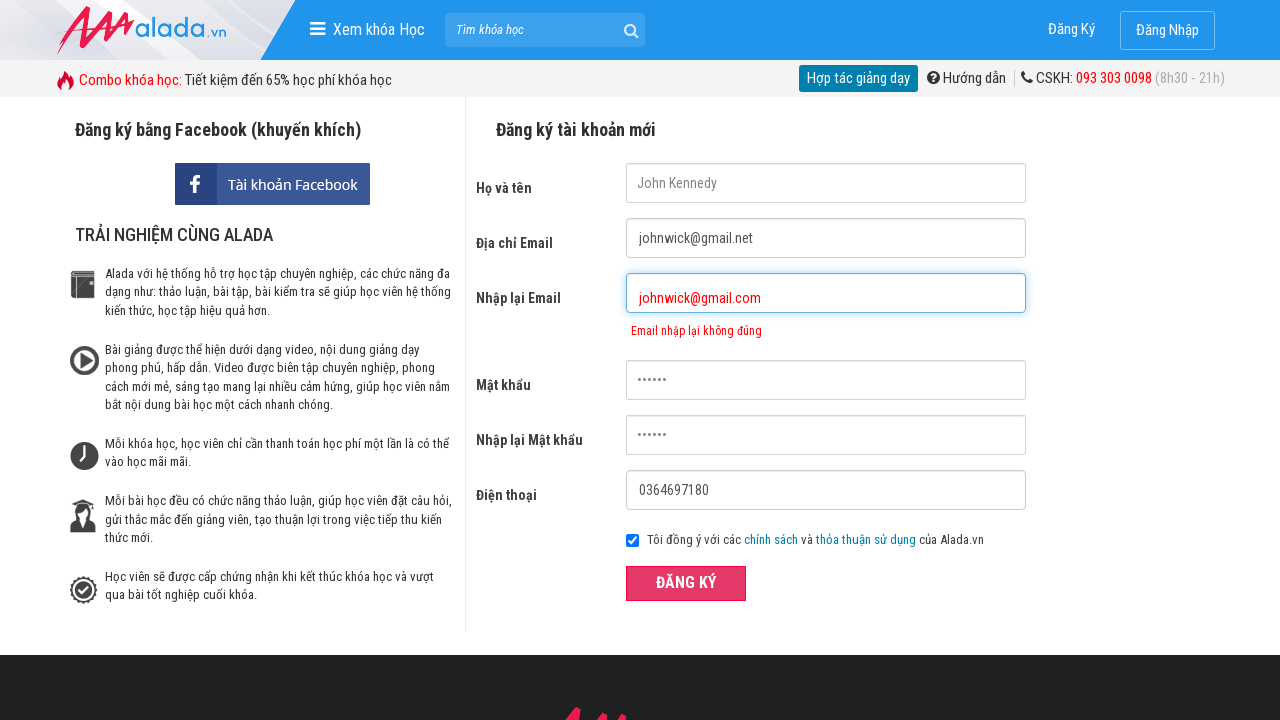